Tests the age form by entering a name and age, submitting the form, and verifying the response message

Starting URL: https://kristinek.github.io/site/examples/age

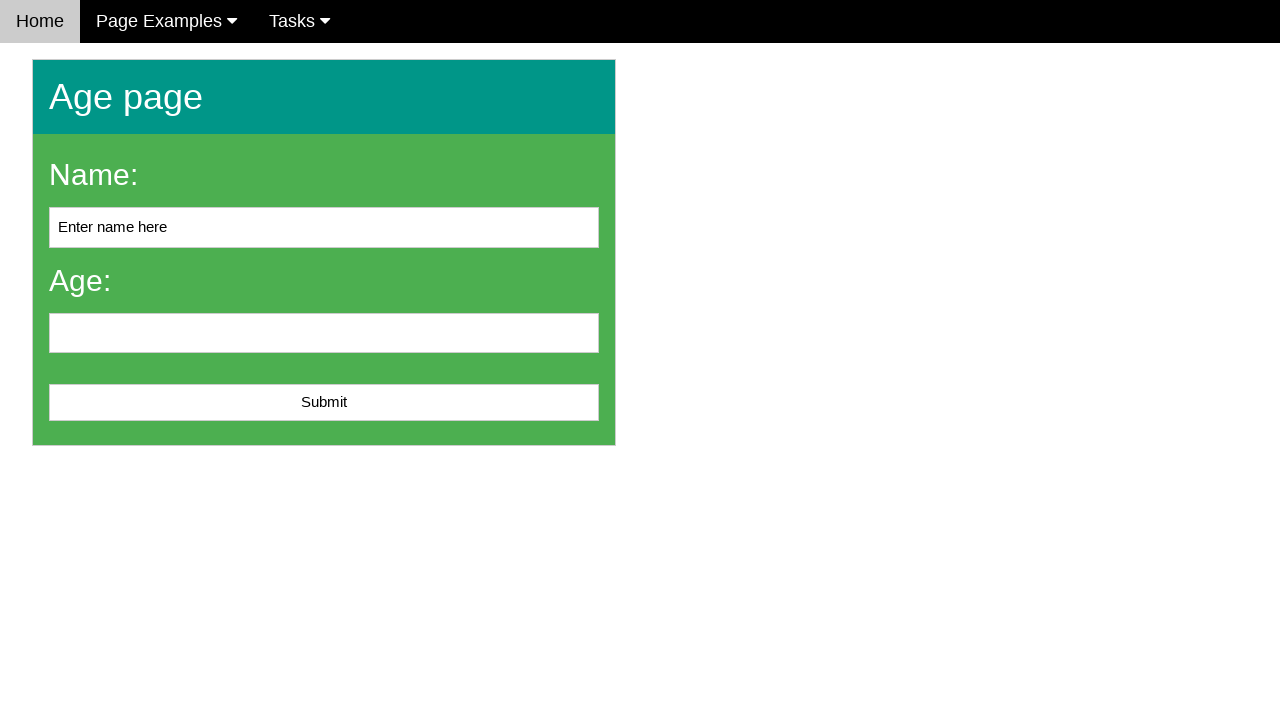

Filled name field with 'John Smith' on #name
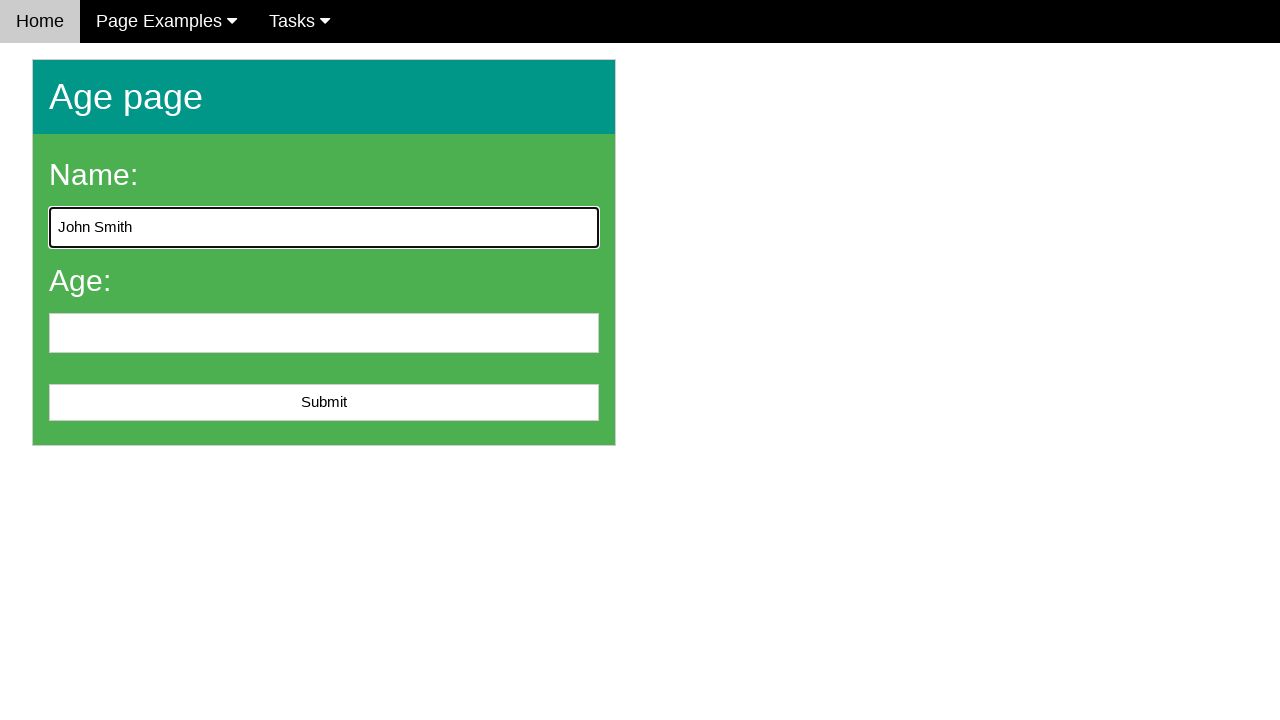

Filled age field with '25' on #age
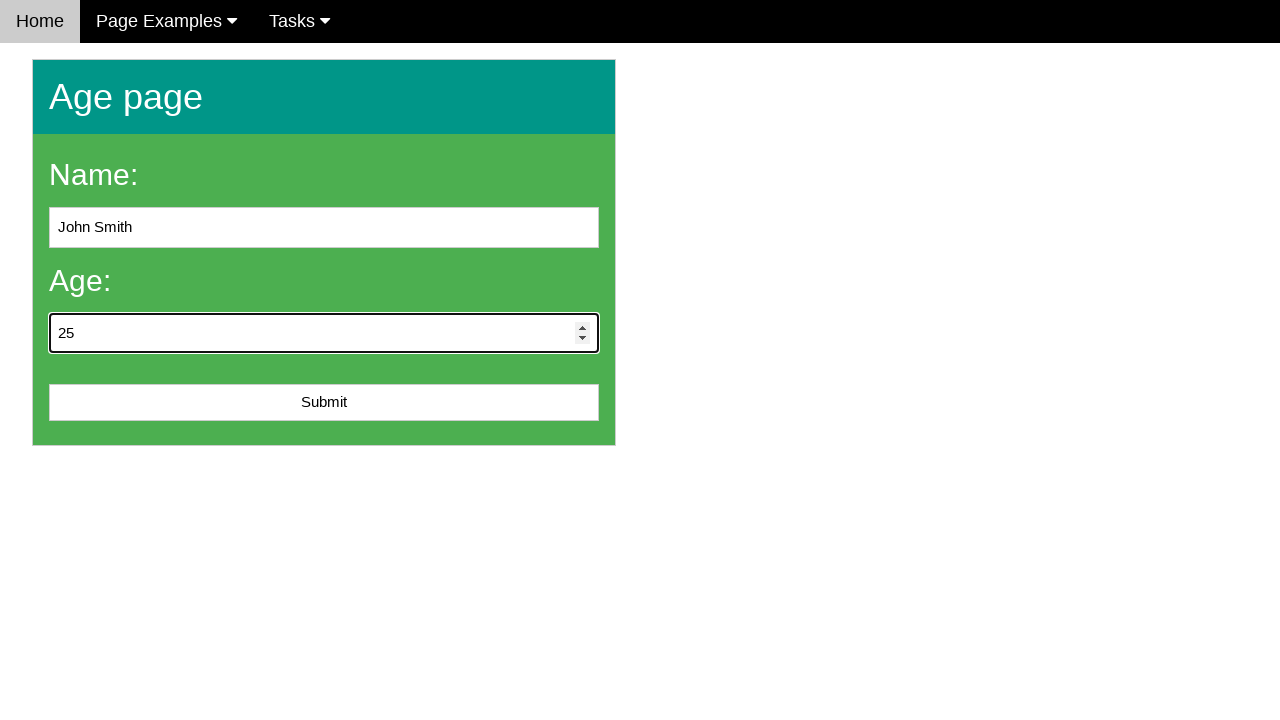

Clicked submit button to submit the age form at (324, 403) on #submit
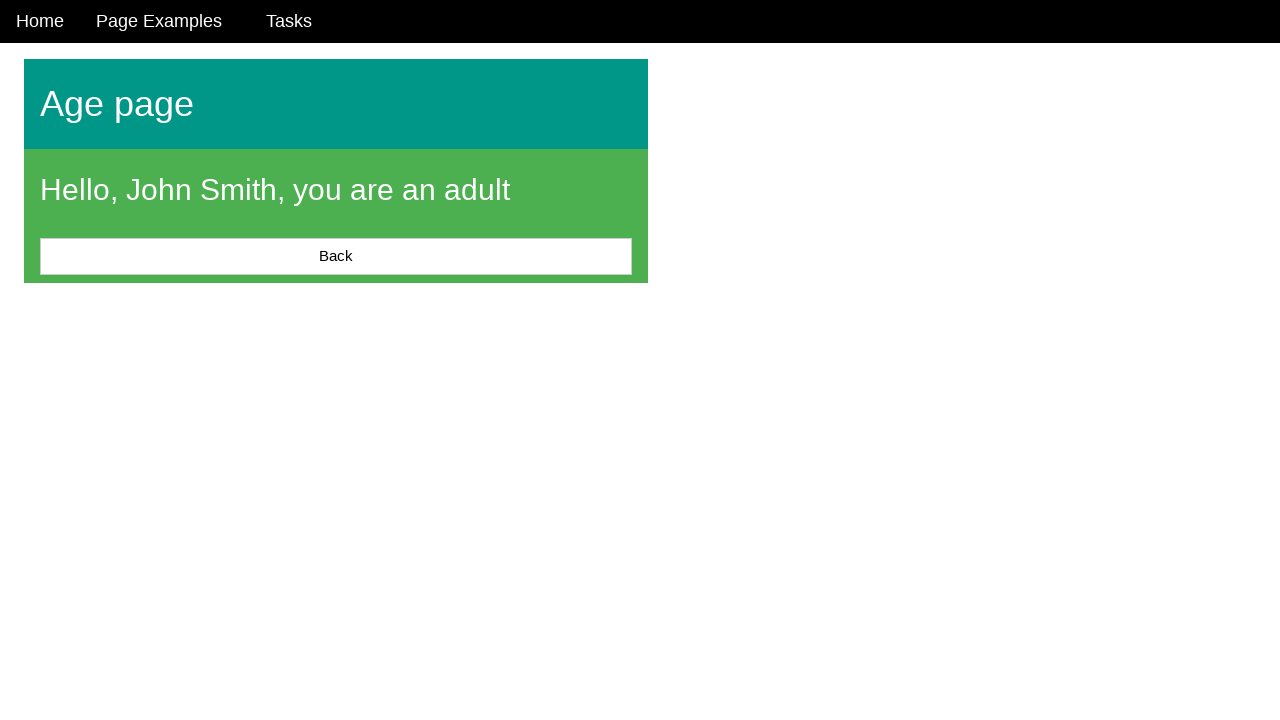

Located the response message element
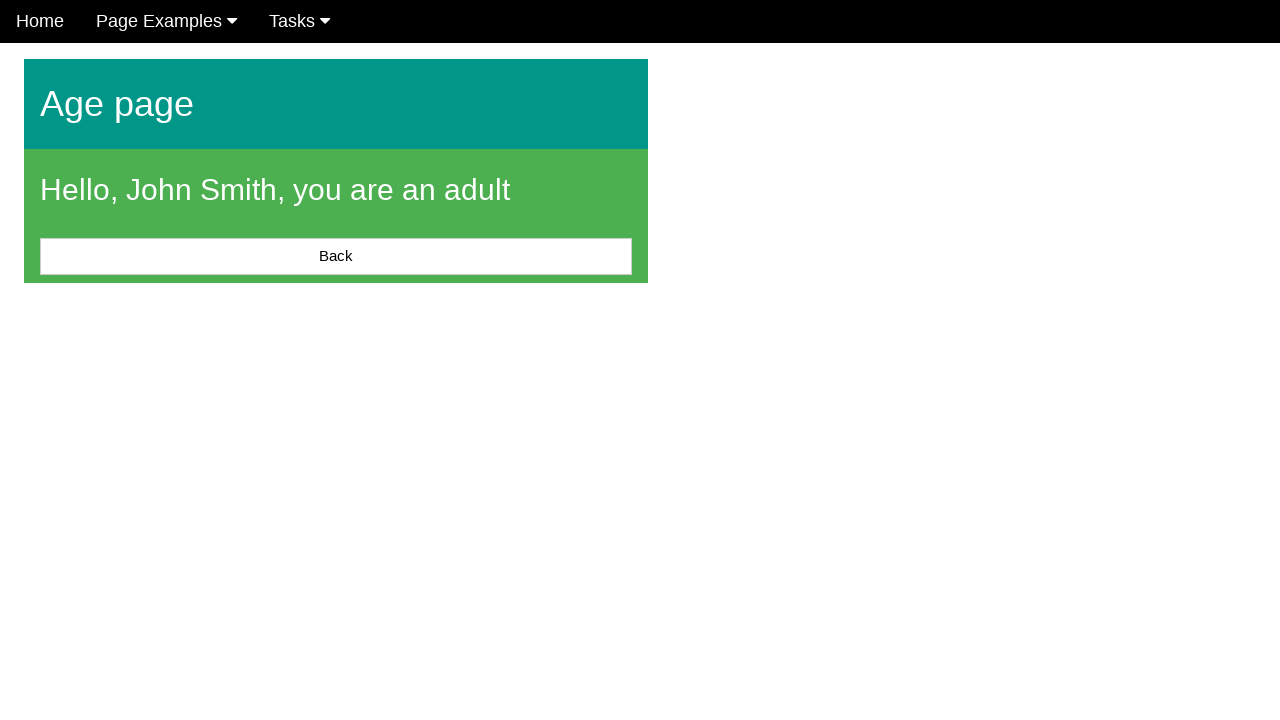

Verified response message is displayed
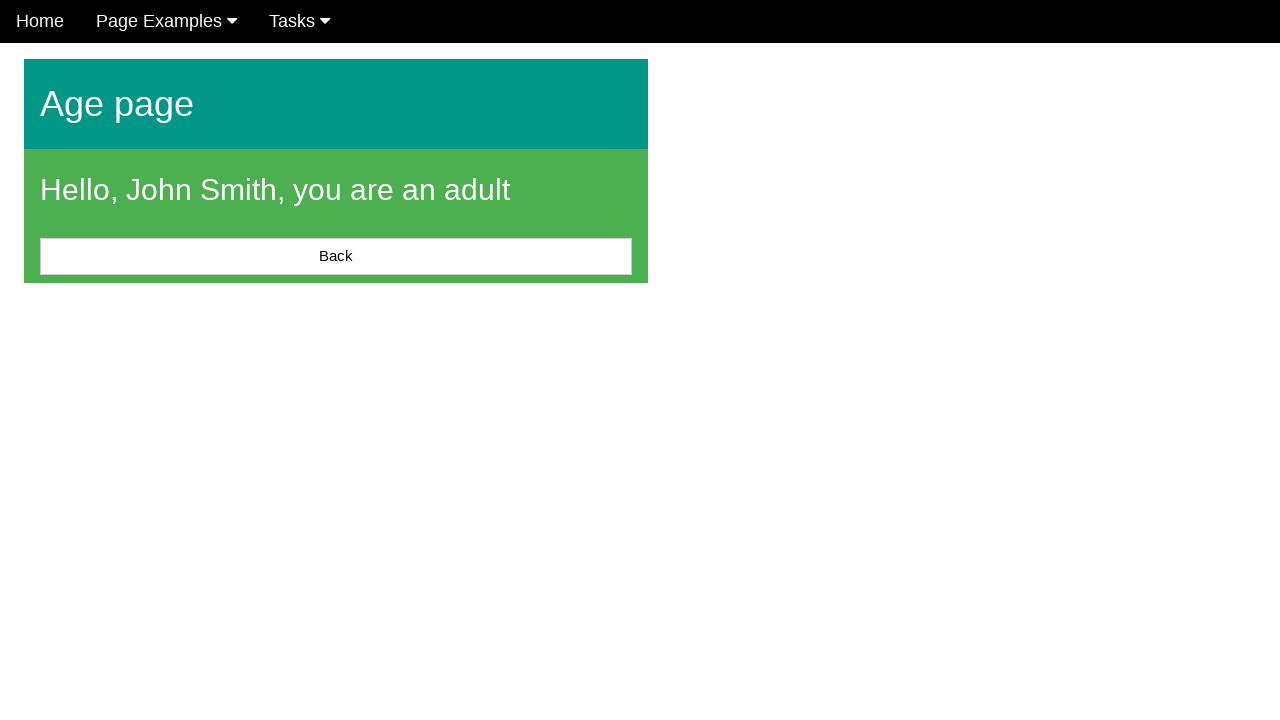

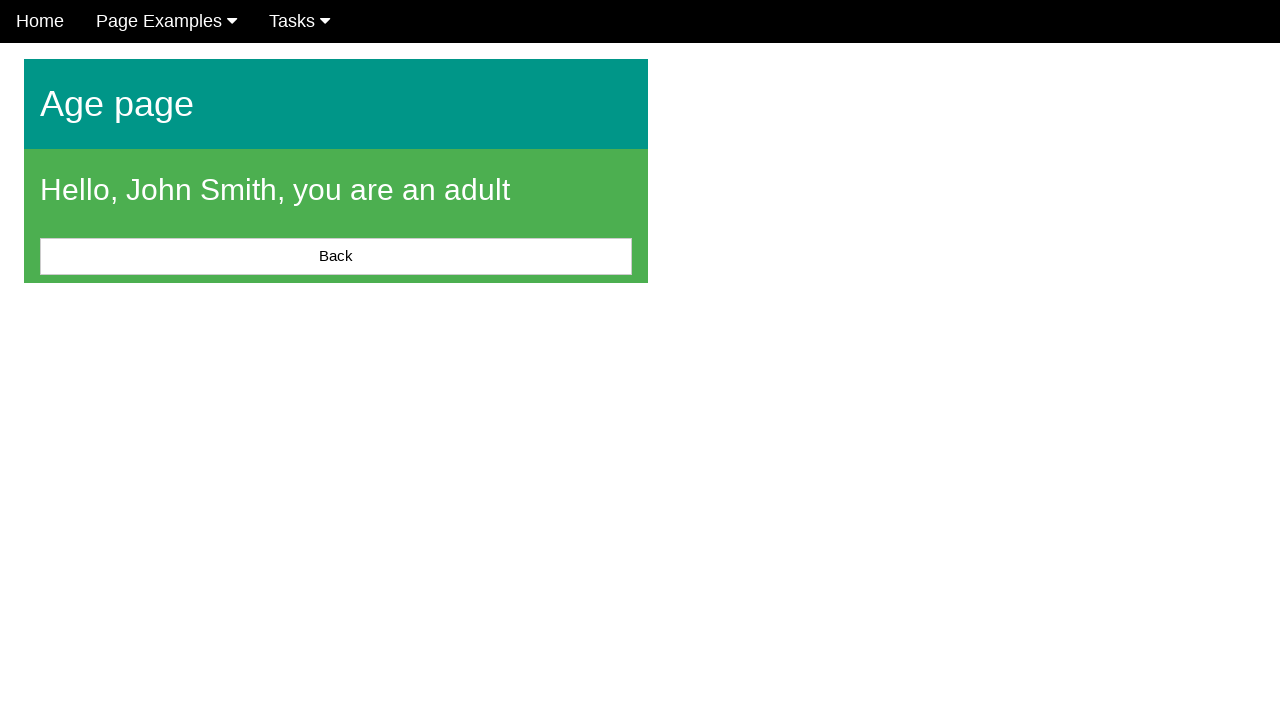